Navigates to DuckDuckGo search engine homepage

Starting URL: https://duckduckgo.com

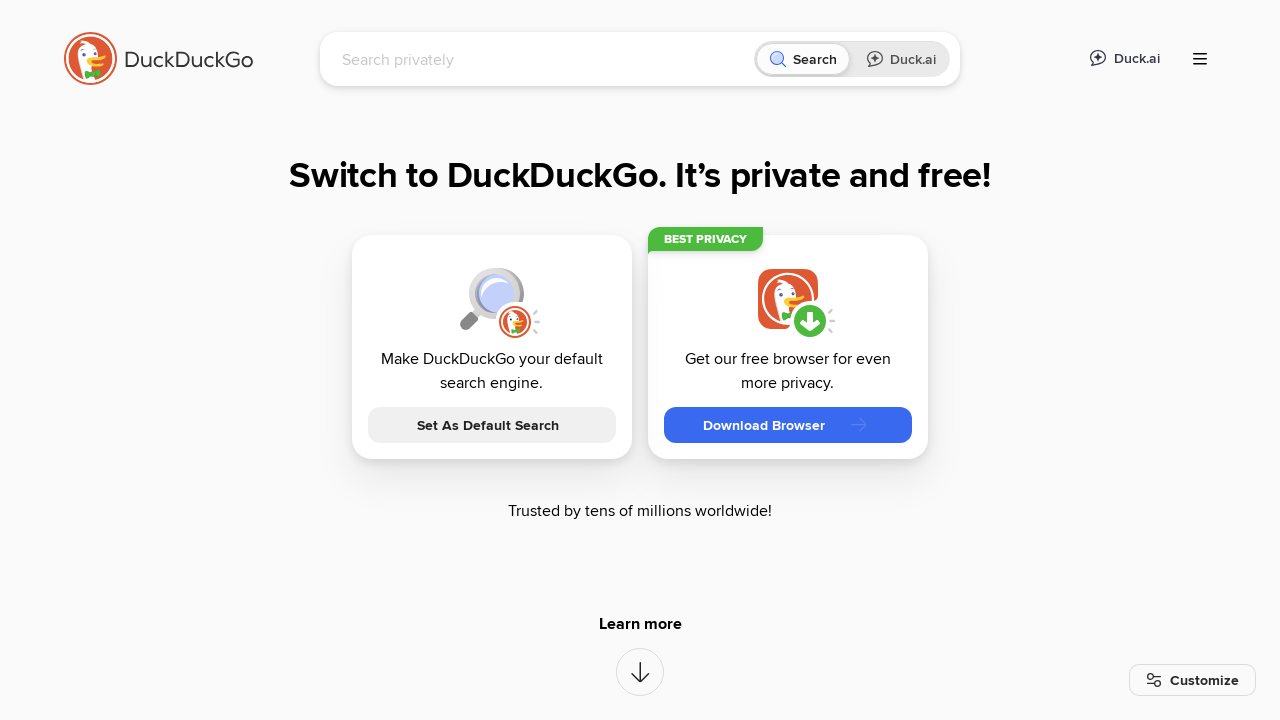

Navigated to DuckDuckGo search engine homepage
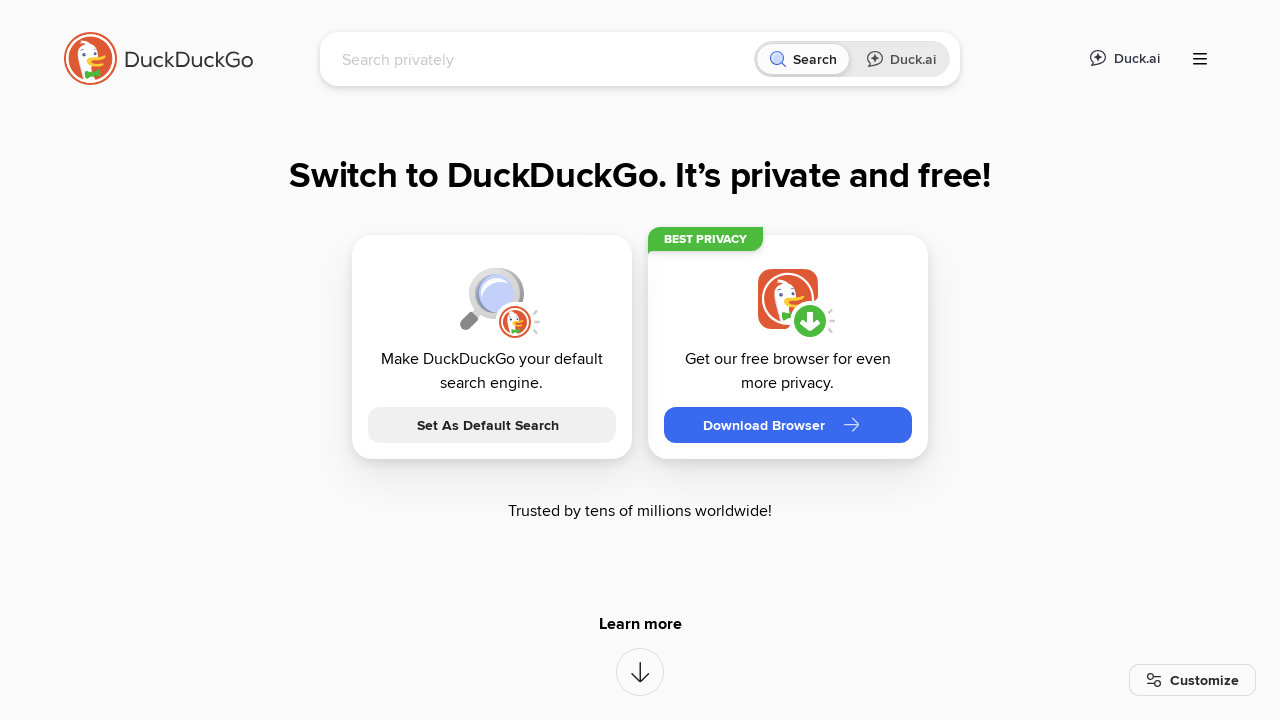

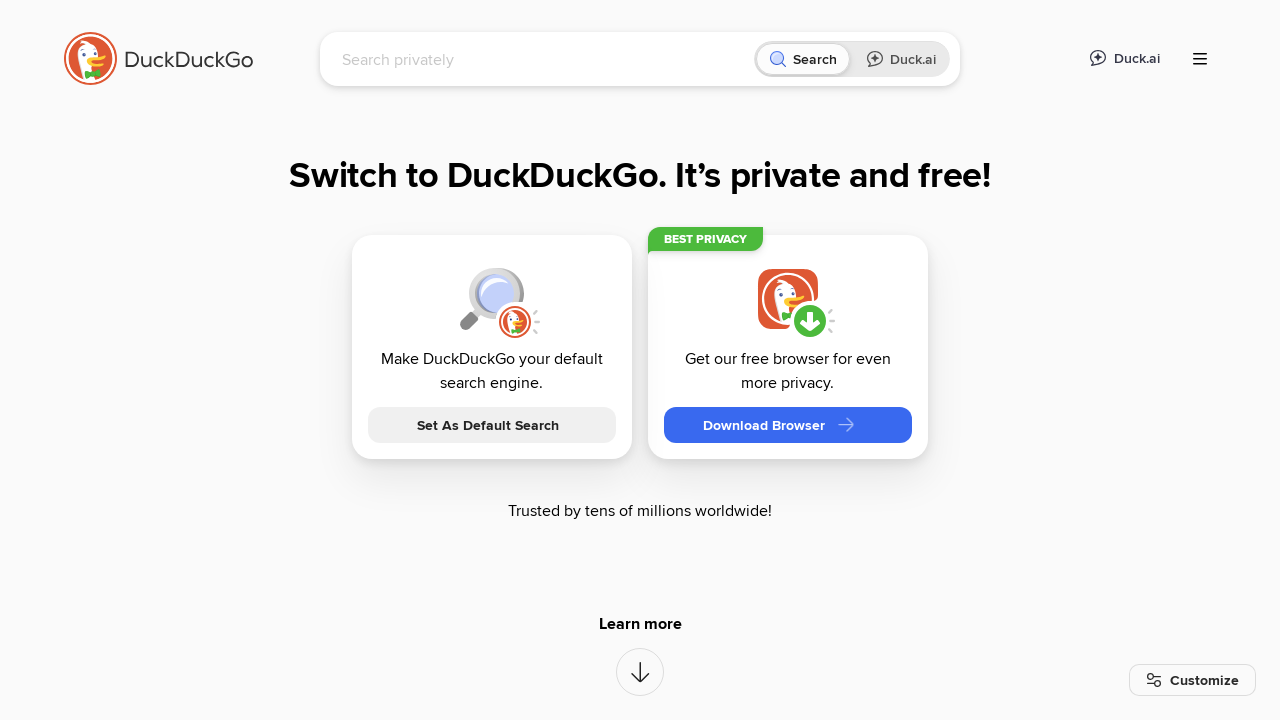